Tests dynamic content loading by clicking a button without waiting for the element to appear

Starting URL: http://the-internet.herokuapp.com/dynamic_loading/2

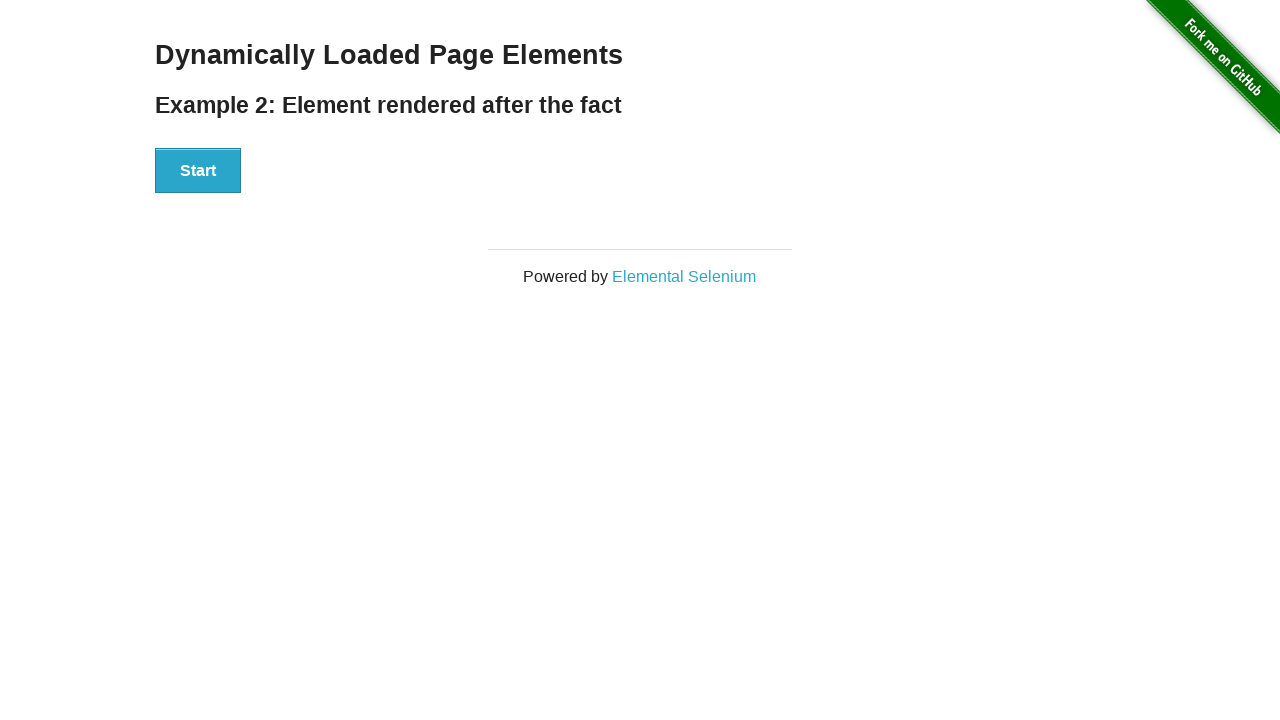

Clicked start button to trigger dynamic loading at (198, 171) on #start button
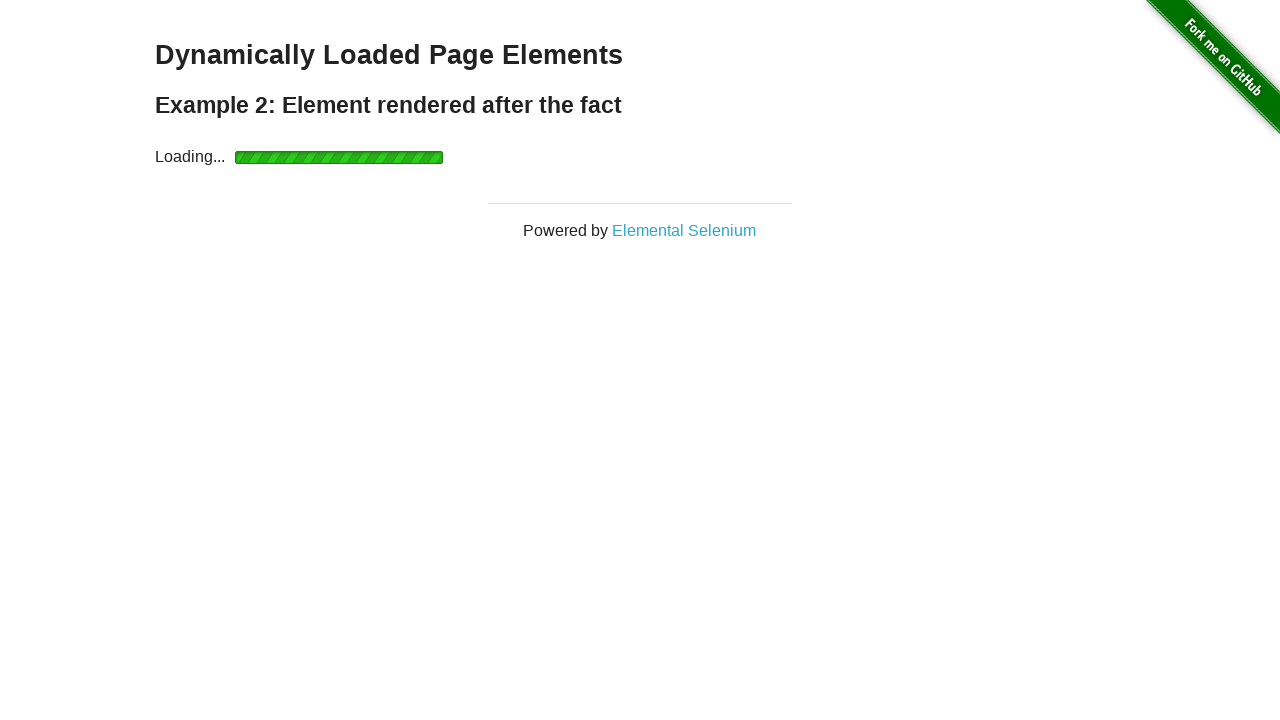

Retrieved text from finish element without waiting
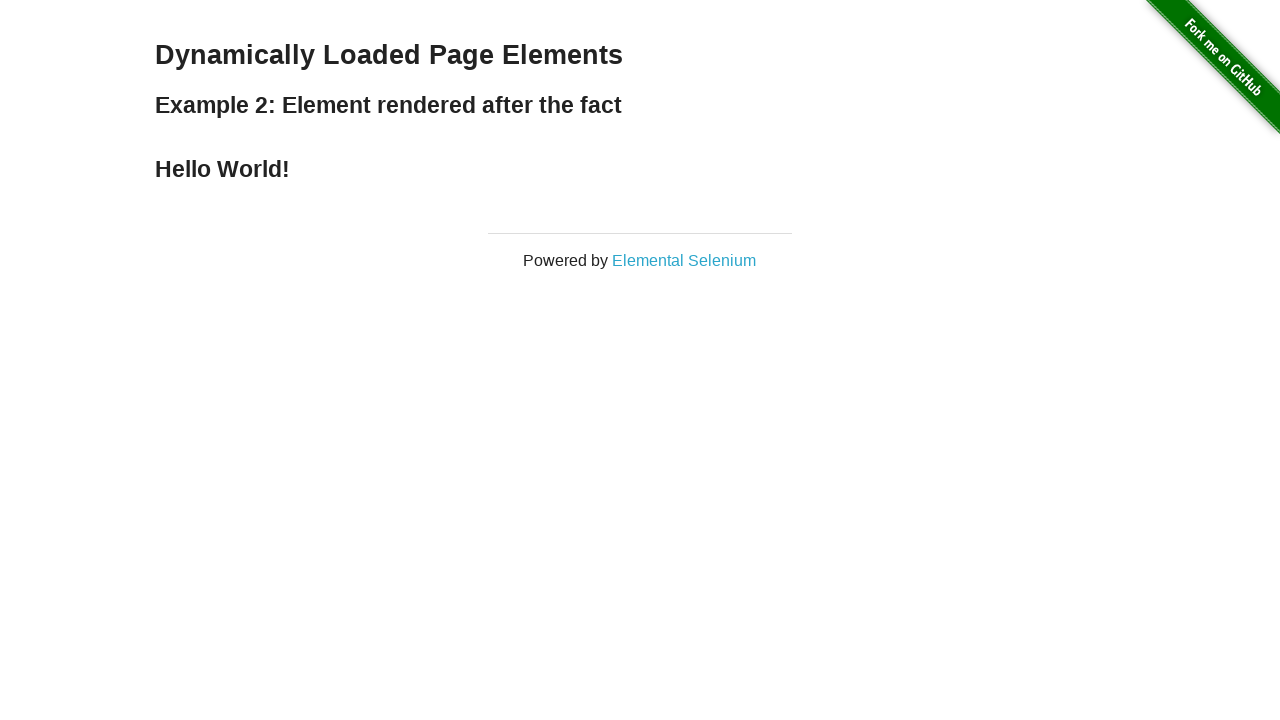

Asserted finish element text equals 'Hello World!'
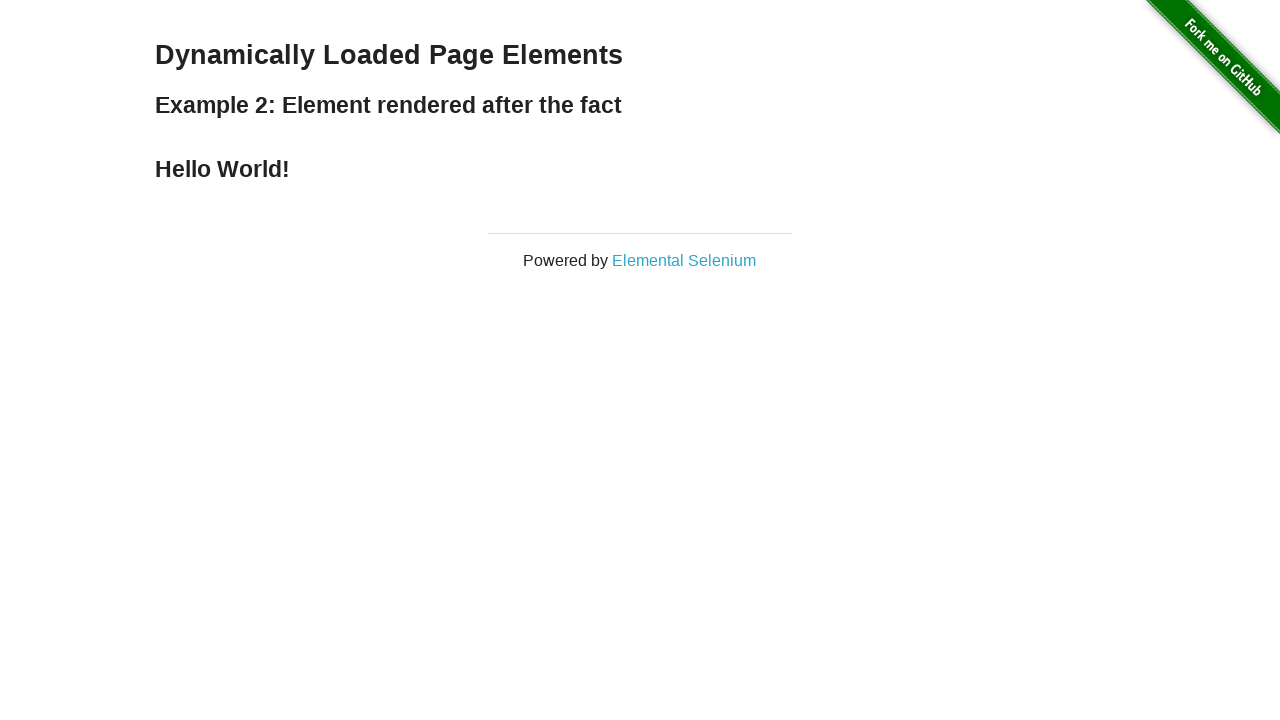

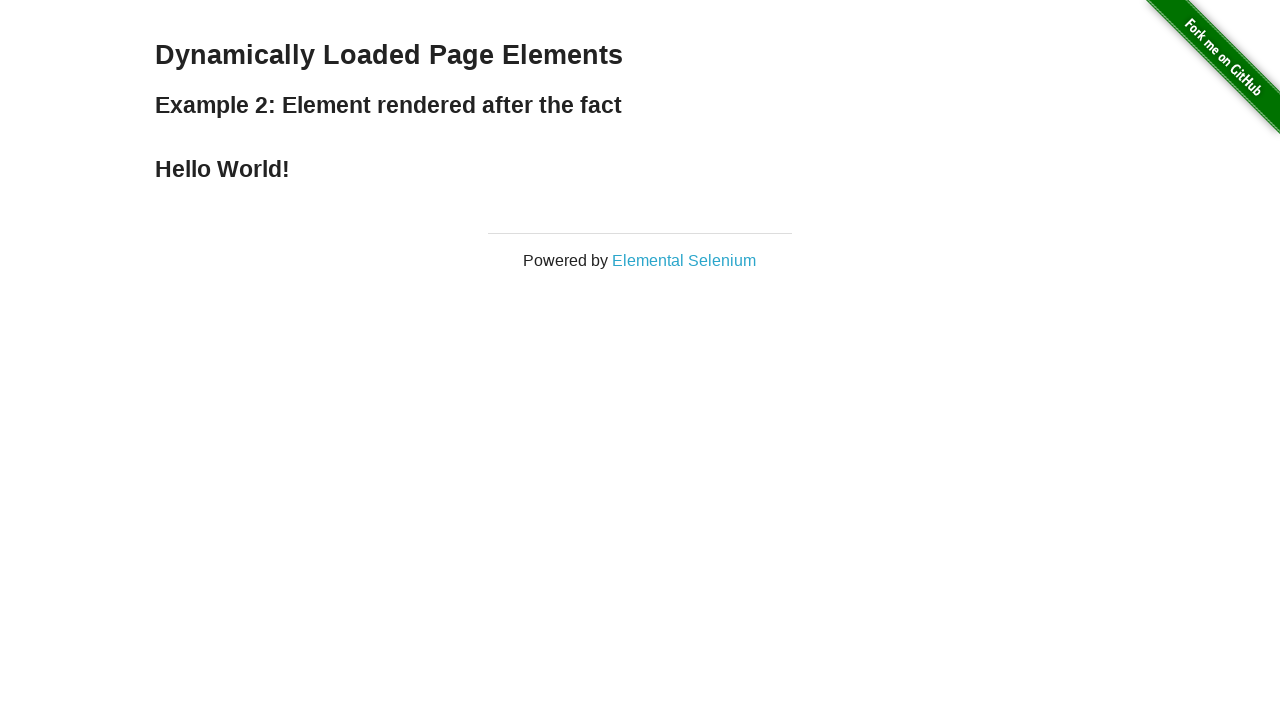